Tests that email field accepts email addresses with multiple dots in the domain part during registration

Starting URL: https://www.sharelane.com/cgi-bin/register.py

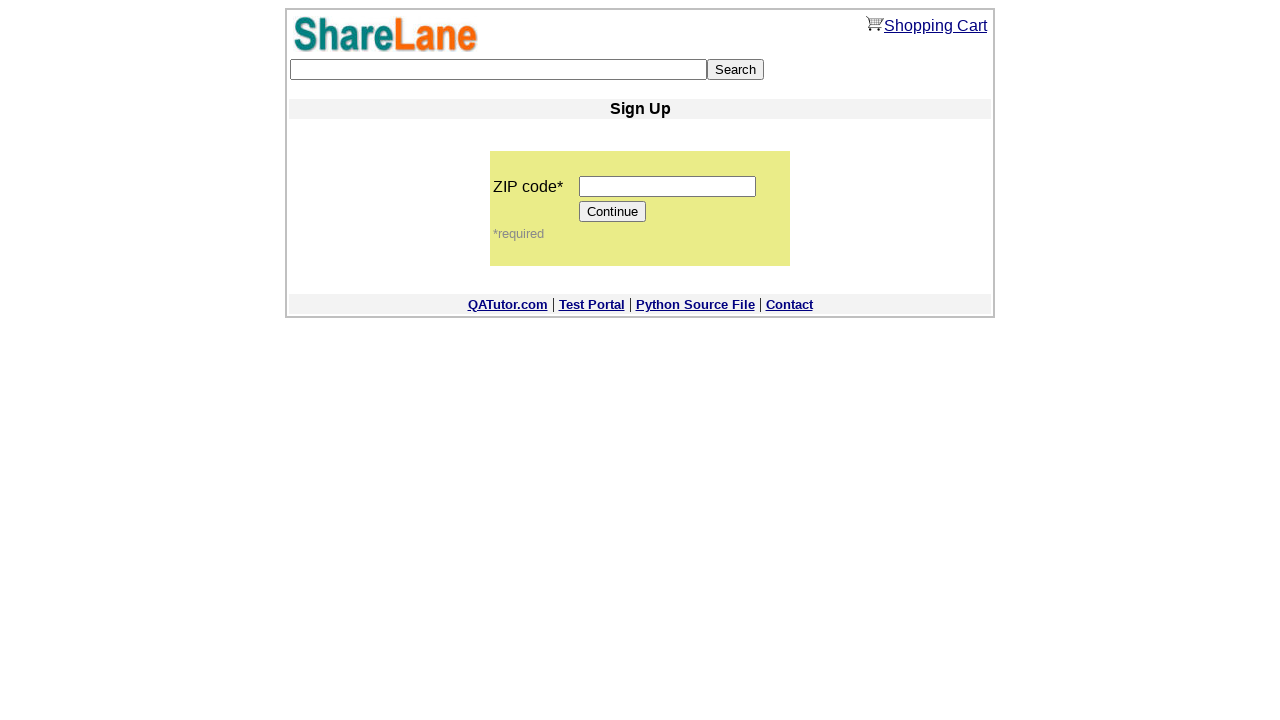

Filled zip code field with '12345' on input[name='zip_code']
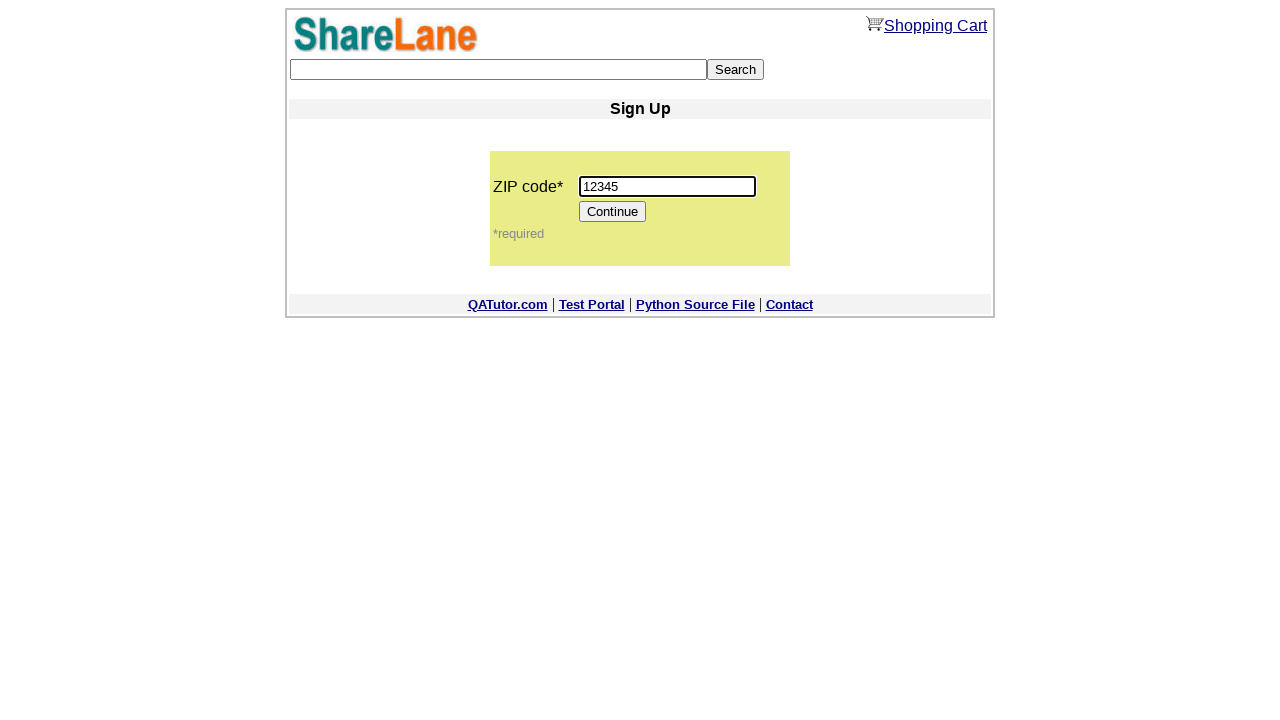

Clicked Continue button to proceed to registration form at (613, 212) on input[value='Continue']
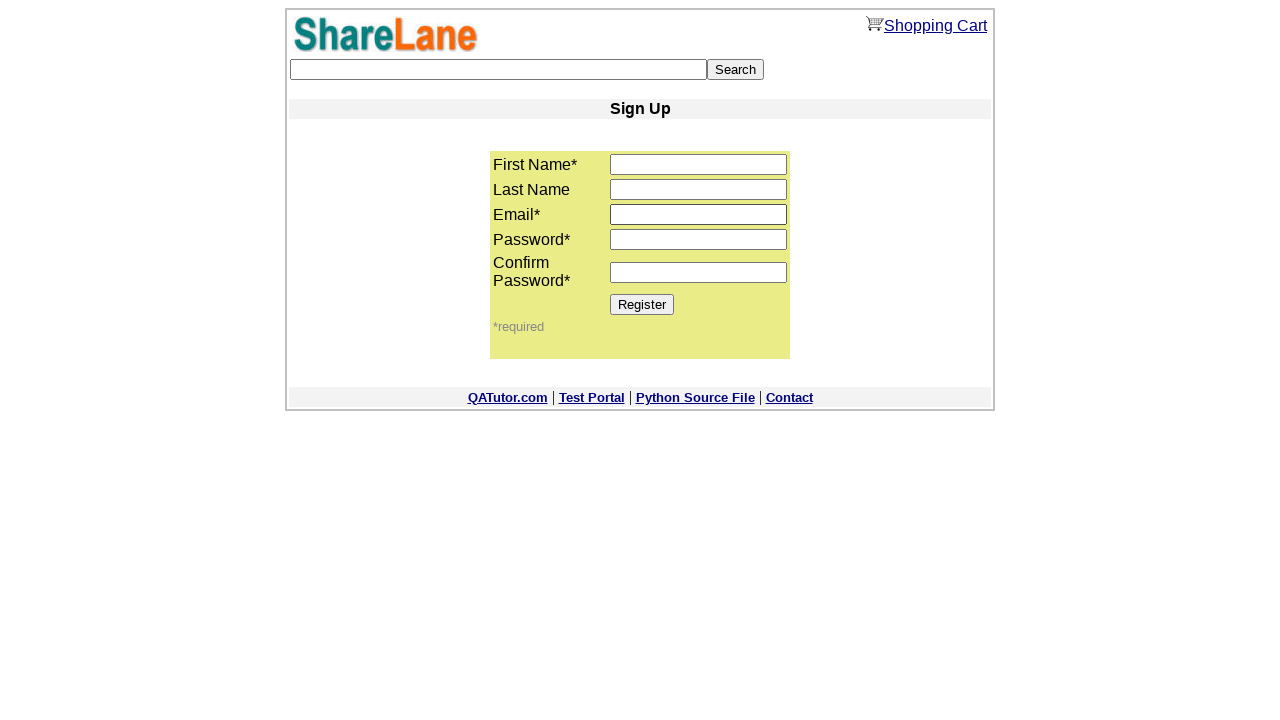

Filled first name field with 'Sam' on input[name='first_name']
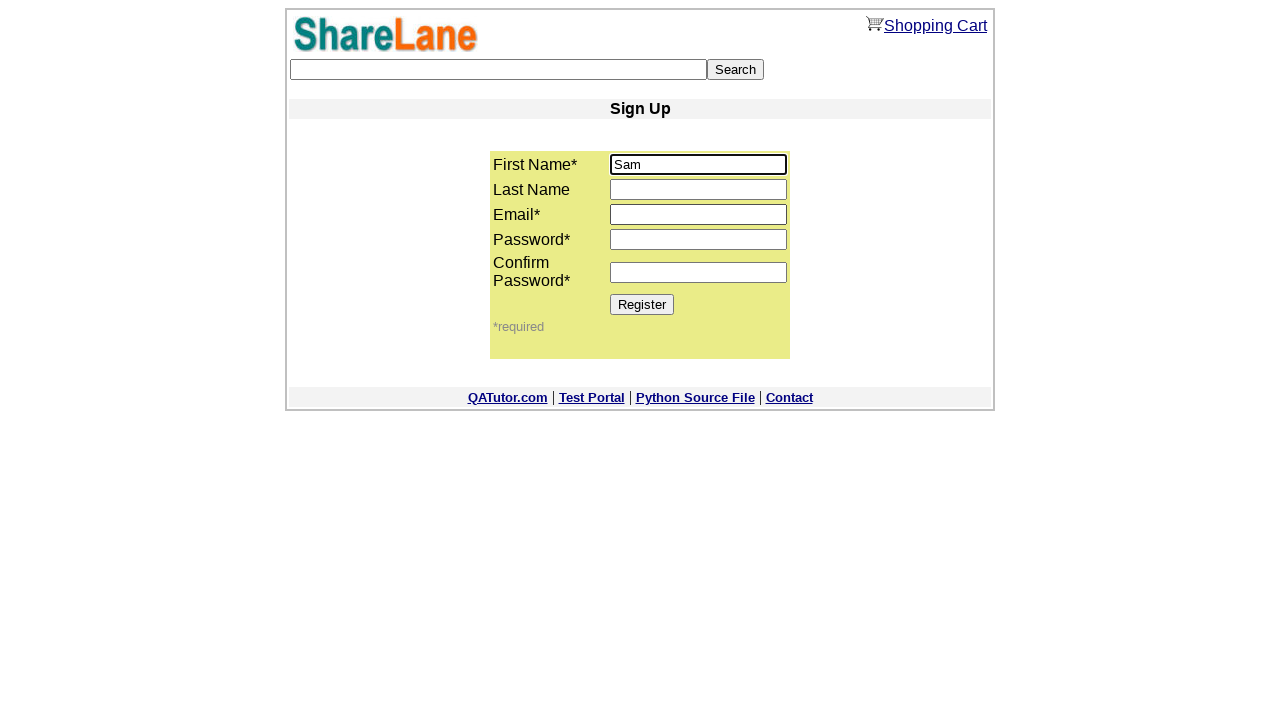

Filled last name field with 'Obama' on input[name='last_name']
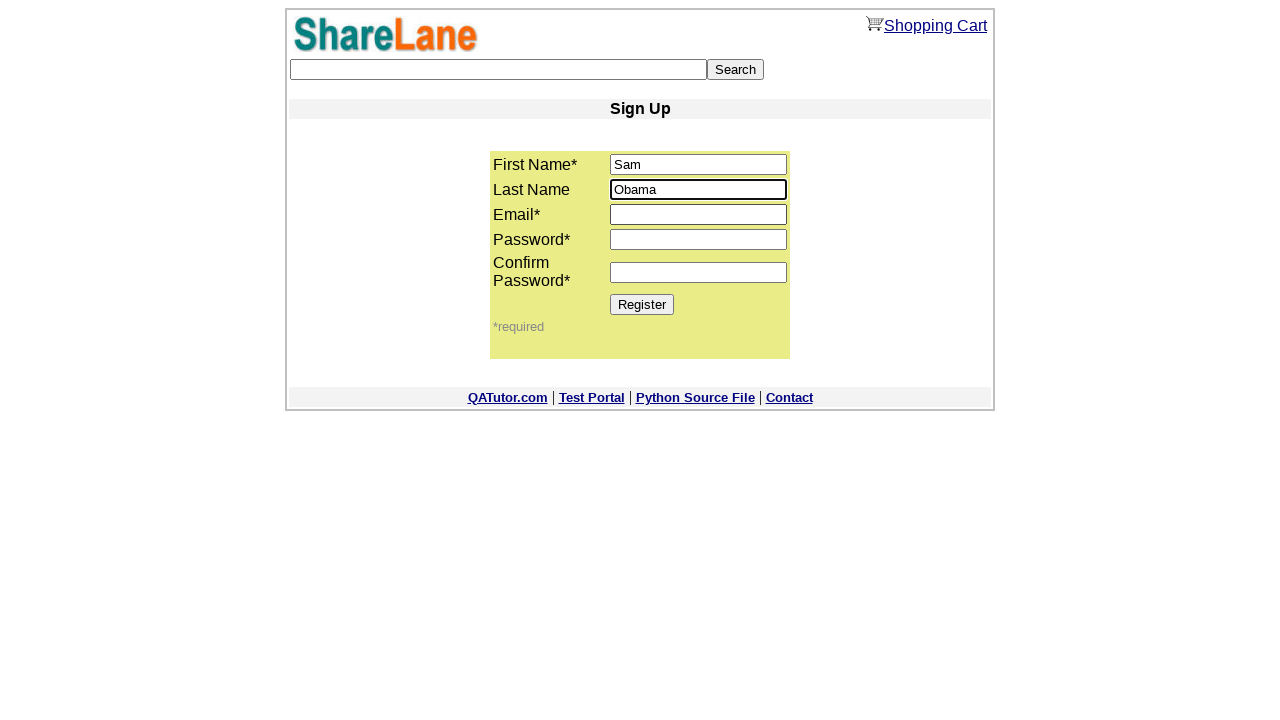

Filled email field with email address containing multiple dots in domain 'ko.3s_t1.ya@g-.2_f.com' on input[name='email']
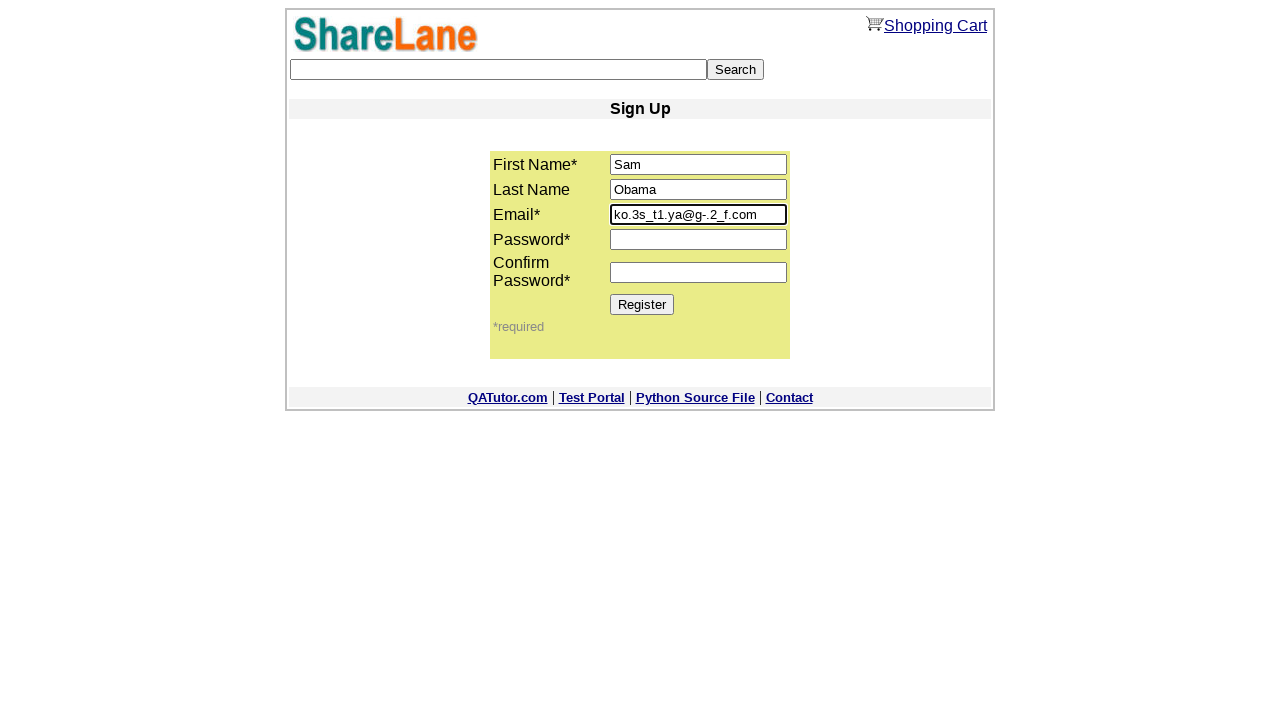

Filled password field with '1234' on input[name='password1']
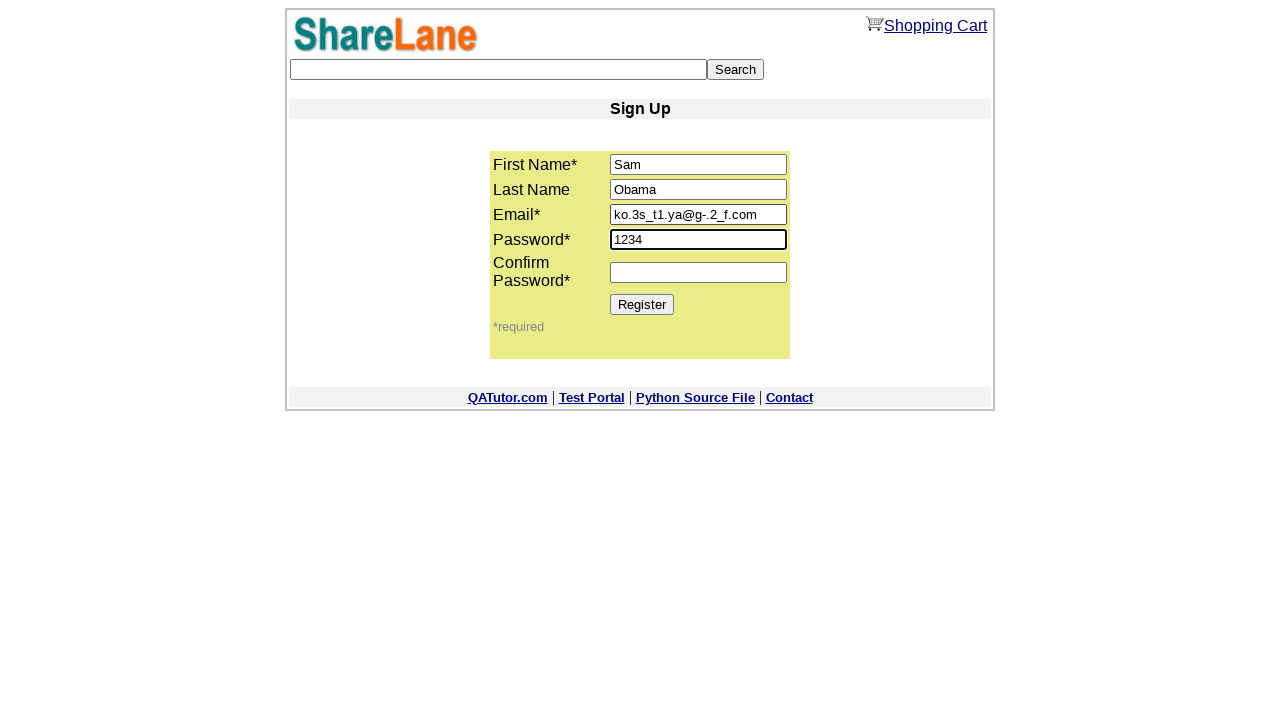

Filled password confirmation field with '1234' on input[name='password2']
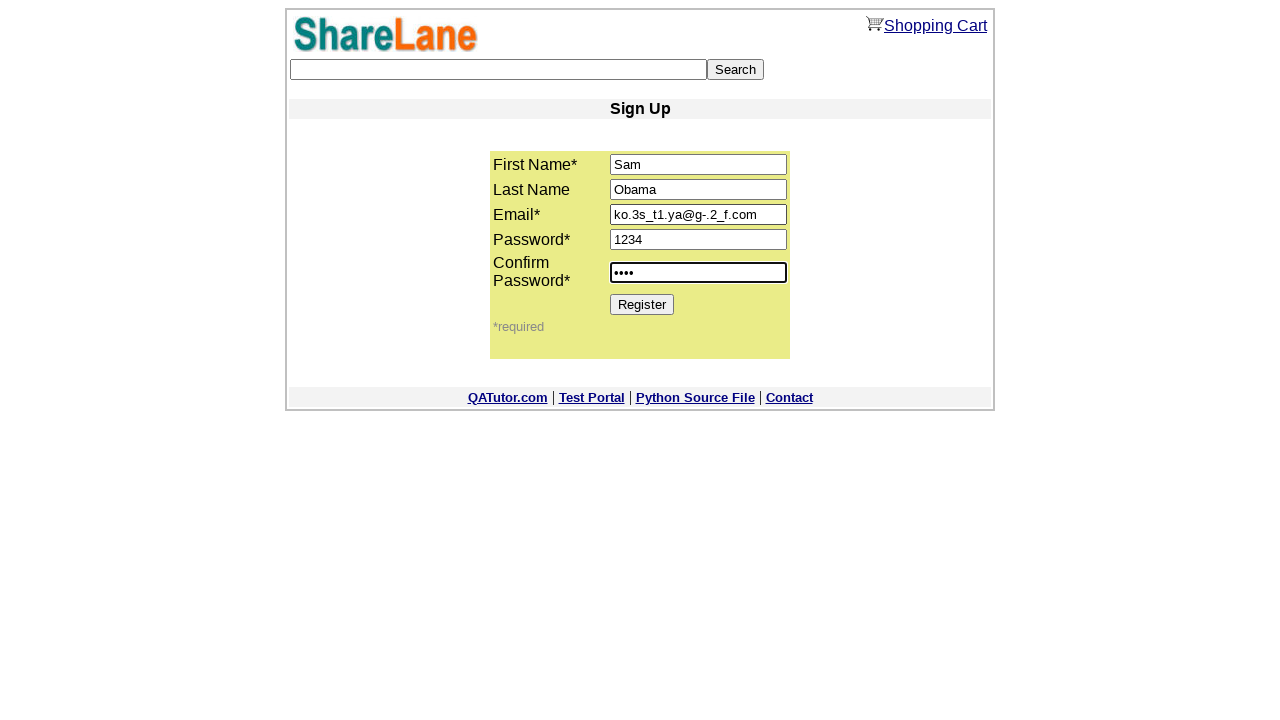

Clicked Register button to submit registration form at (642, 304) on input[value='Register']
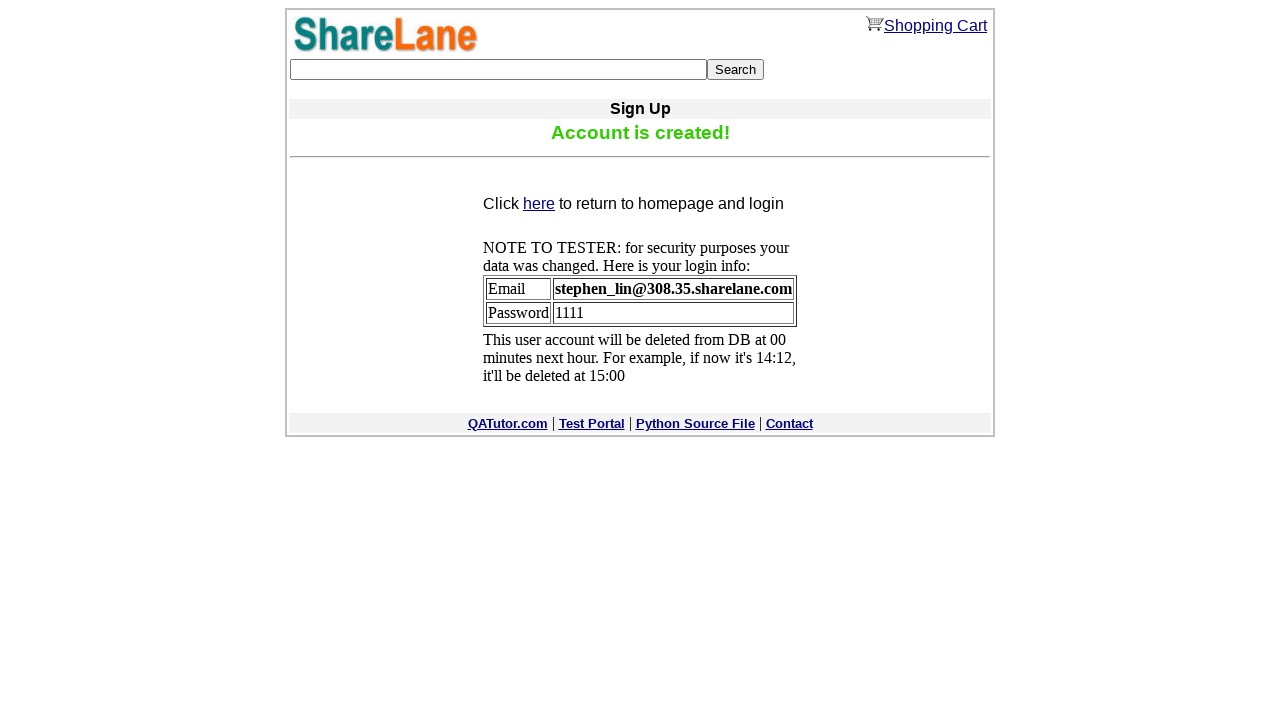

Confirmation message appeared, registration with email containing multiple dots in domain was accepted
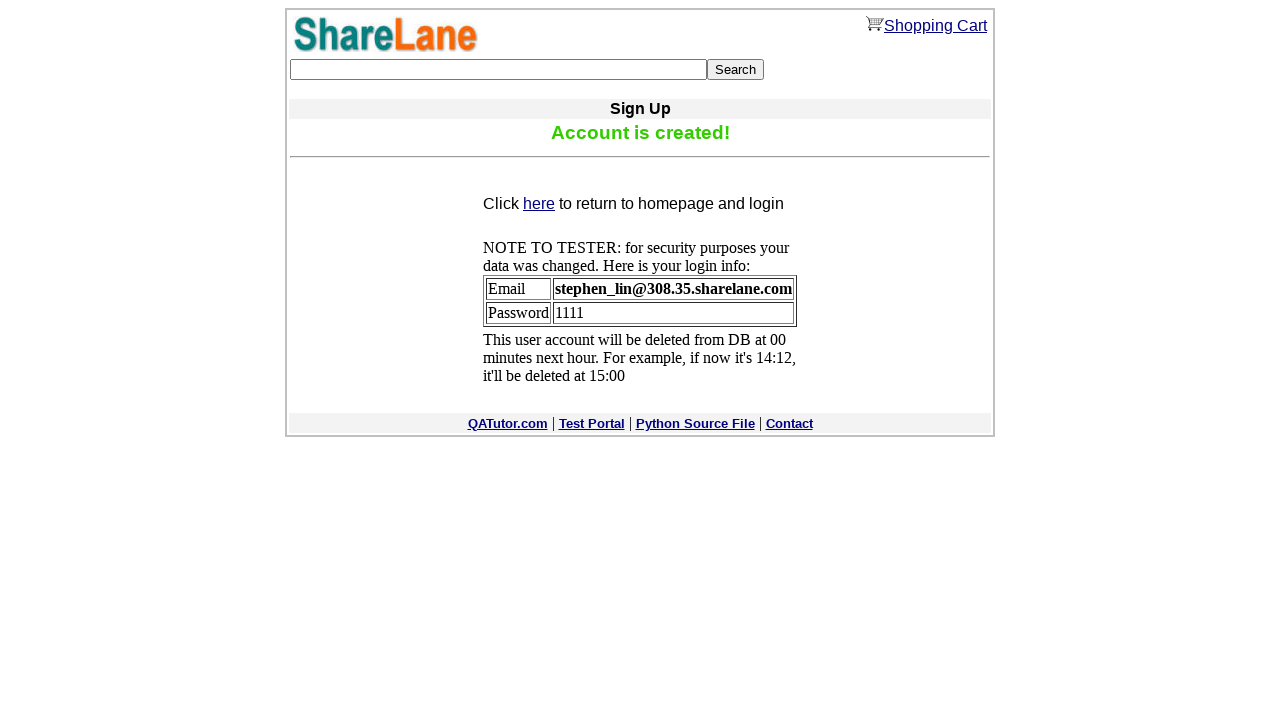

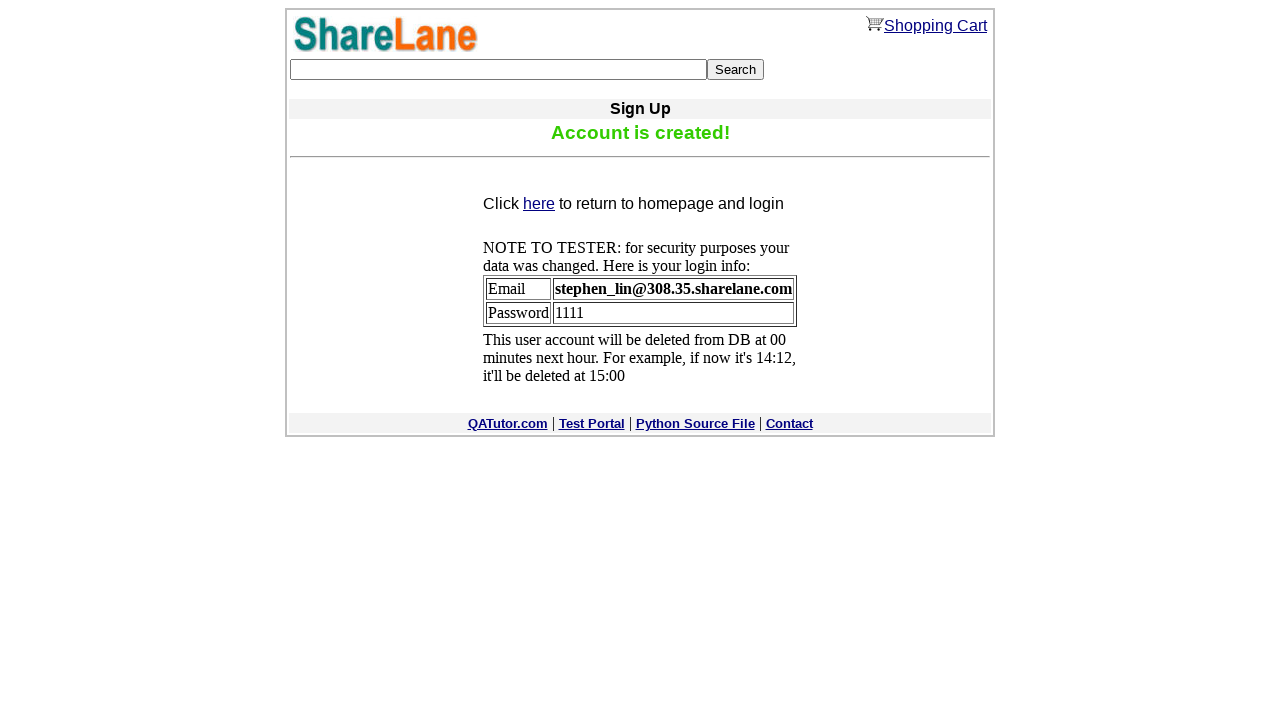